Tests dropdown functionality by selecting options using different methods (index, value, visible text) and verifying the dropdown contains the expected number of options

Starting URL: https://the-internet.herokuapp.com/dropdown

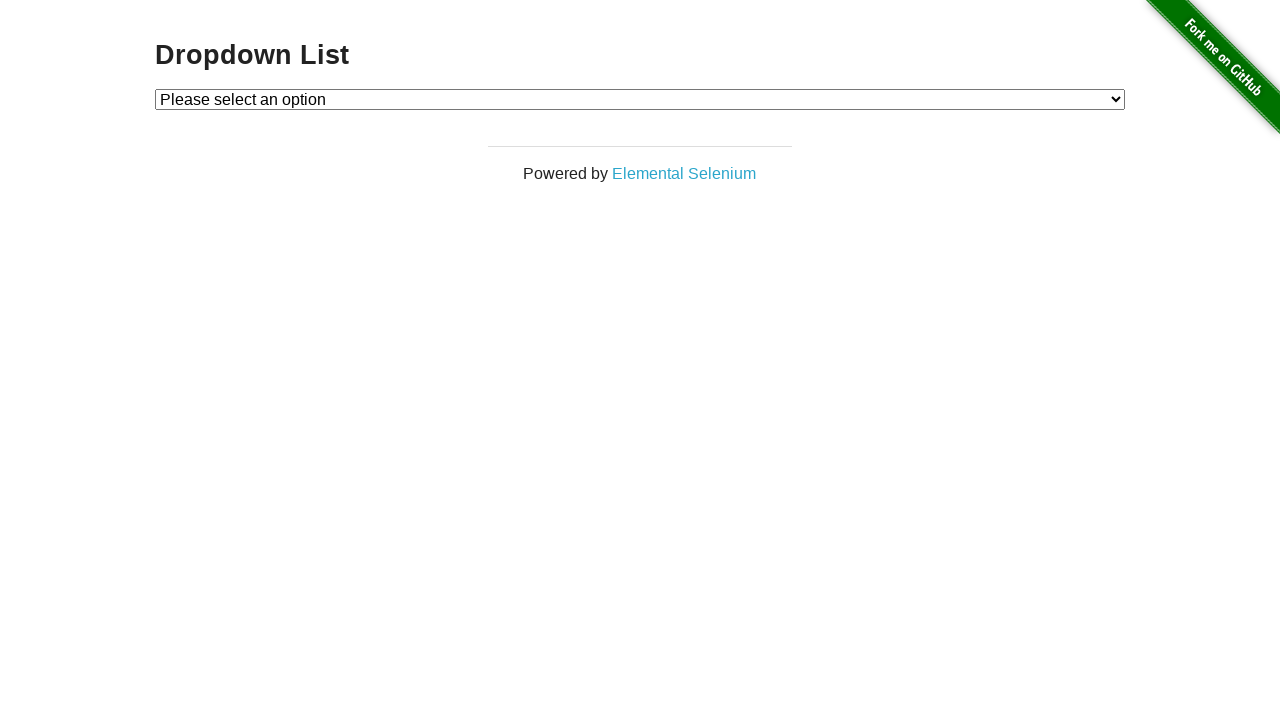

Selected dropdown option by index 1 (second option) on #dropdown
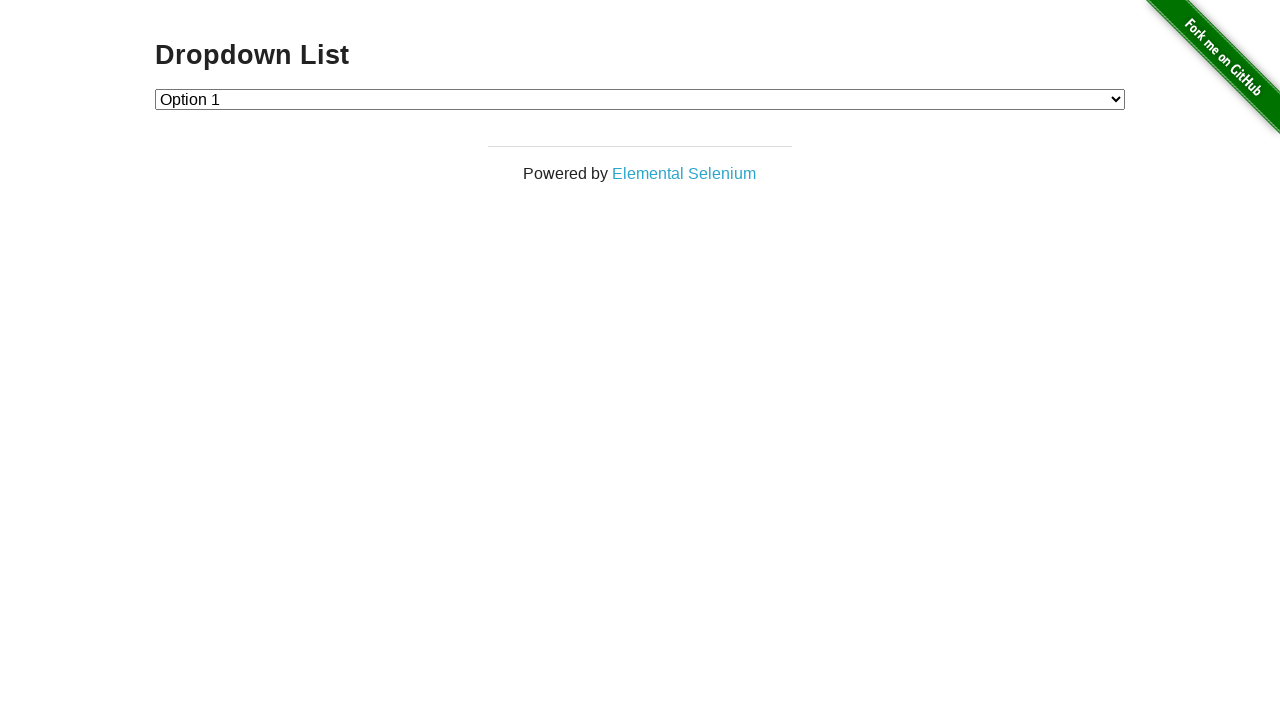

Retrieved selected option text after index selection
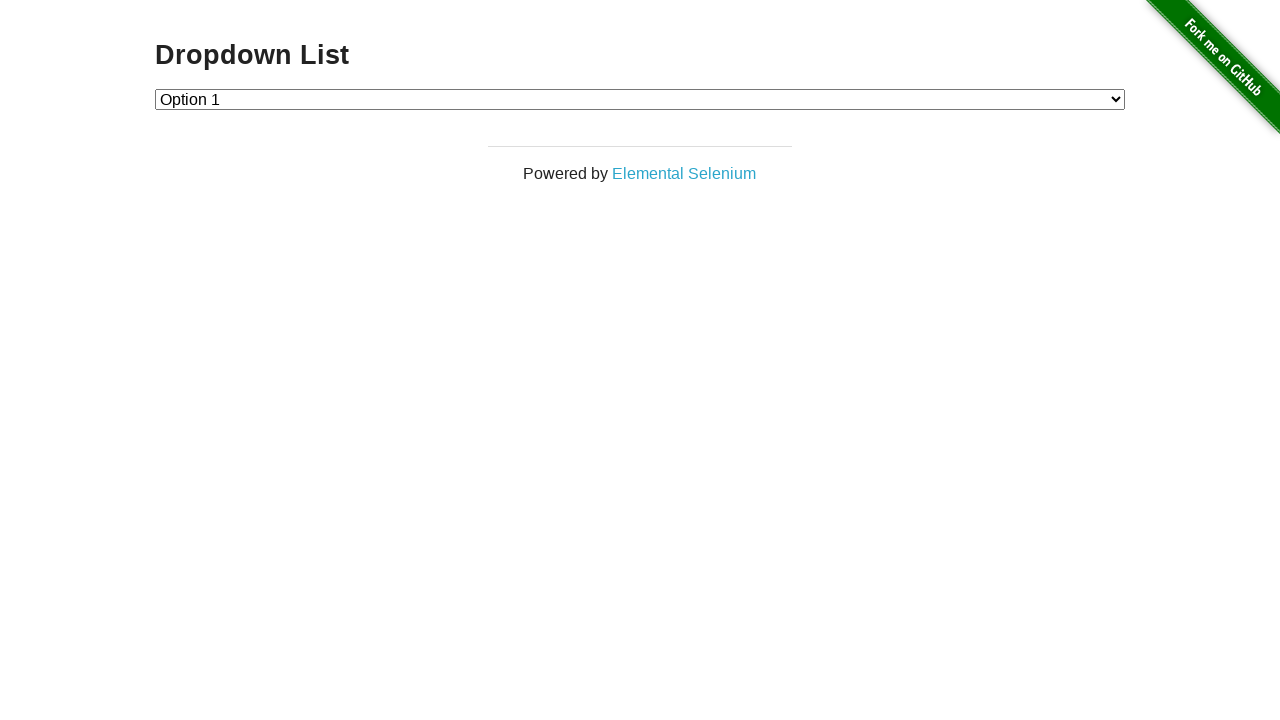

Selected dropdown option by value '2' on #dropdown
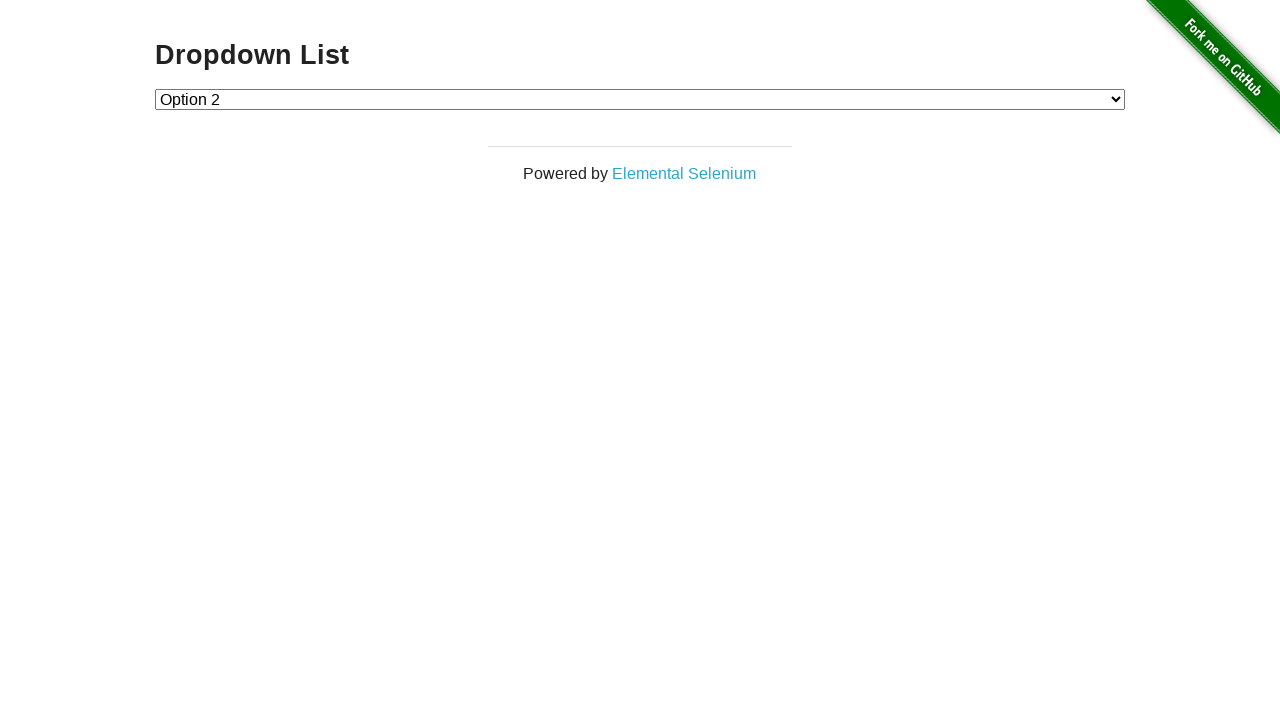

Retrieved selected option text after value selection
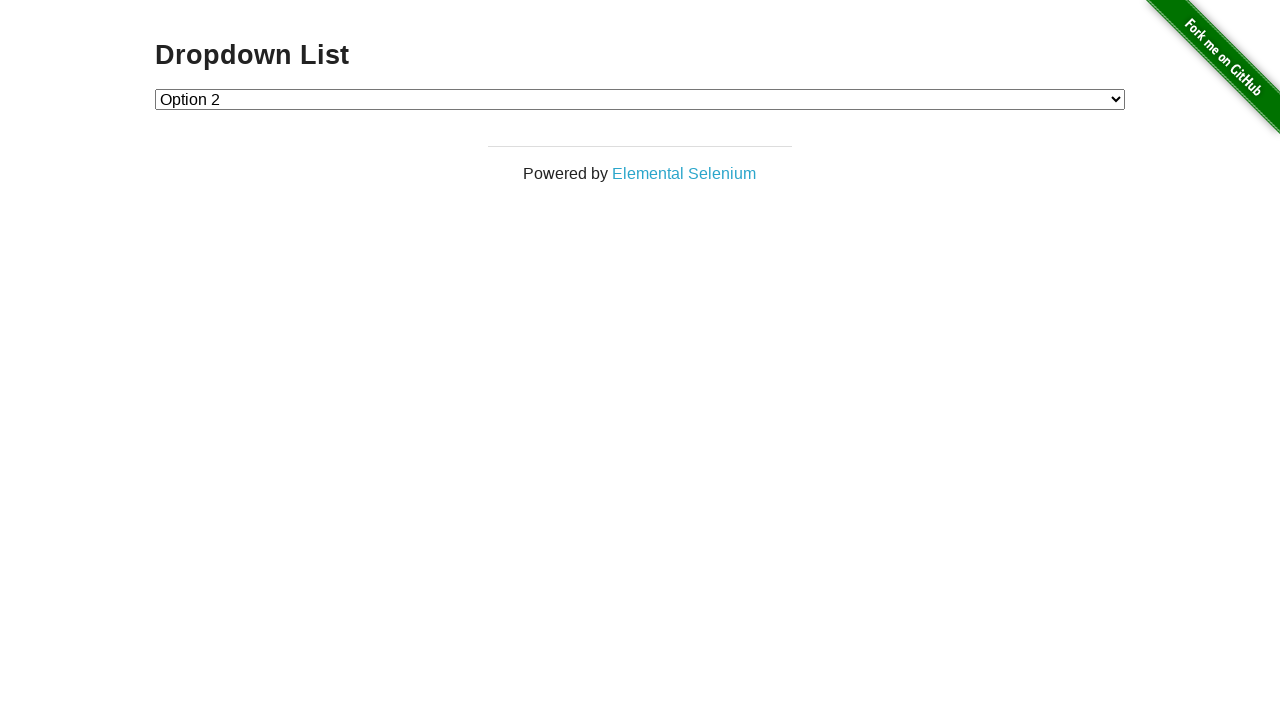

Selected dropdown option by visible text 'Option 1' on #dropdown
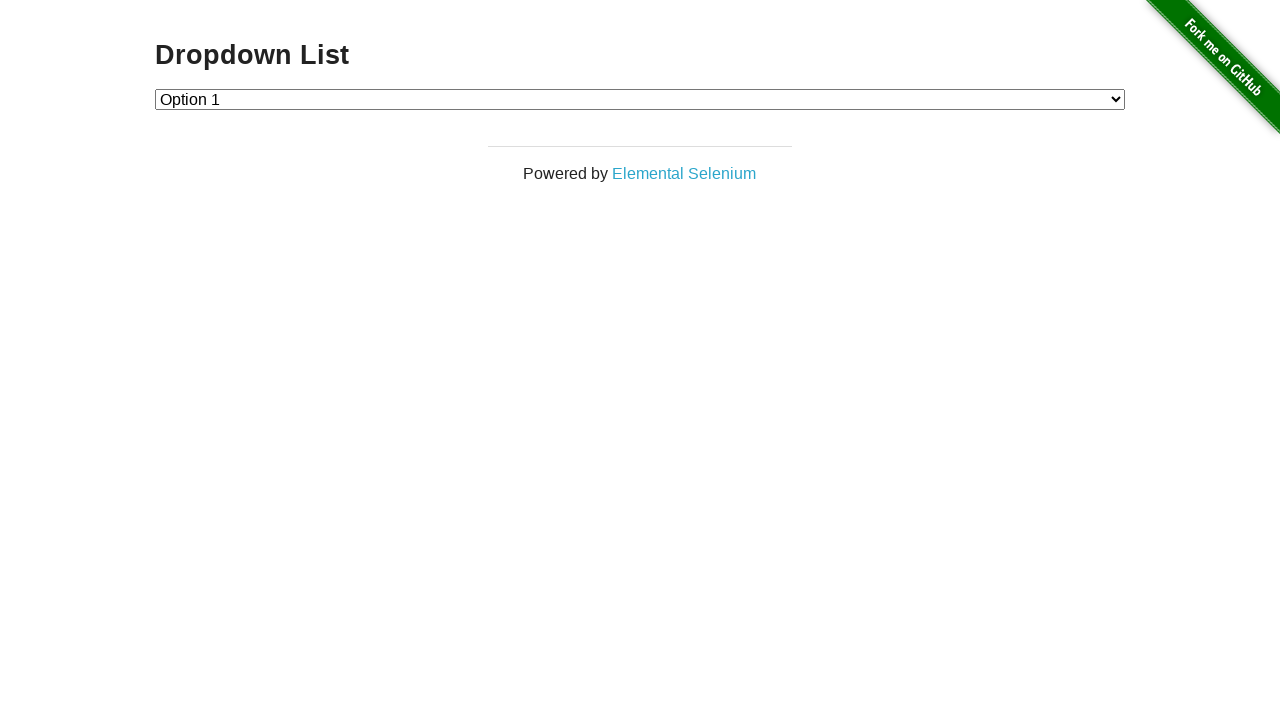

Retrieved selected option text after label selection
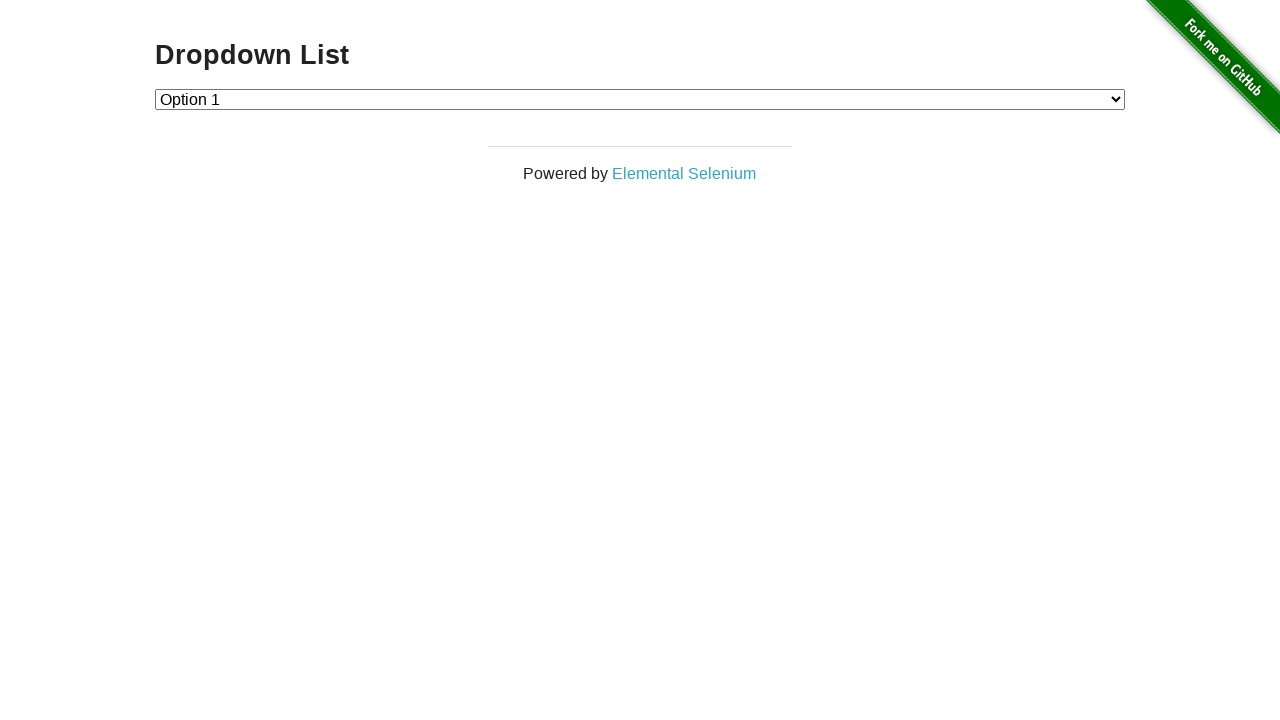

Retrieved all dropdown options
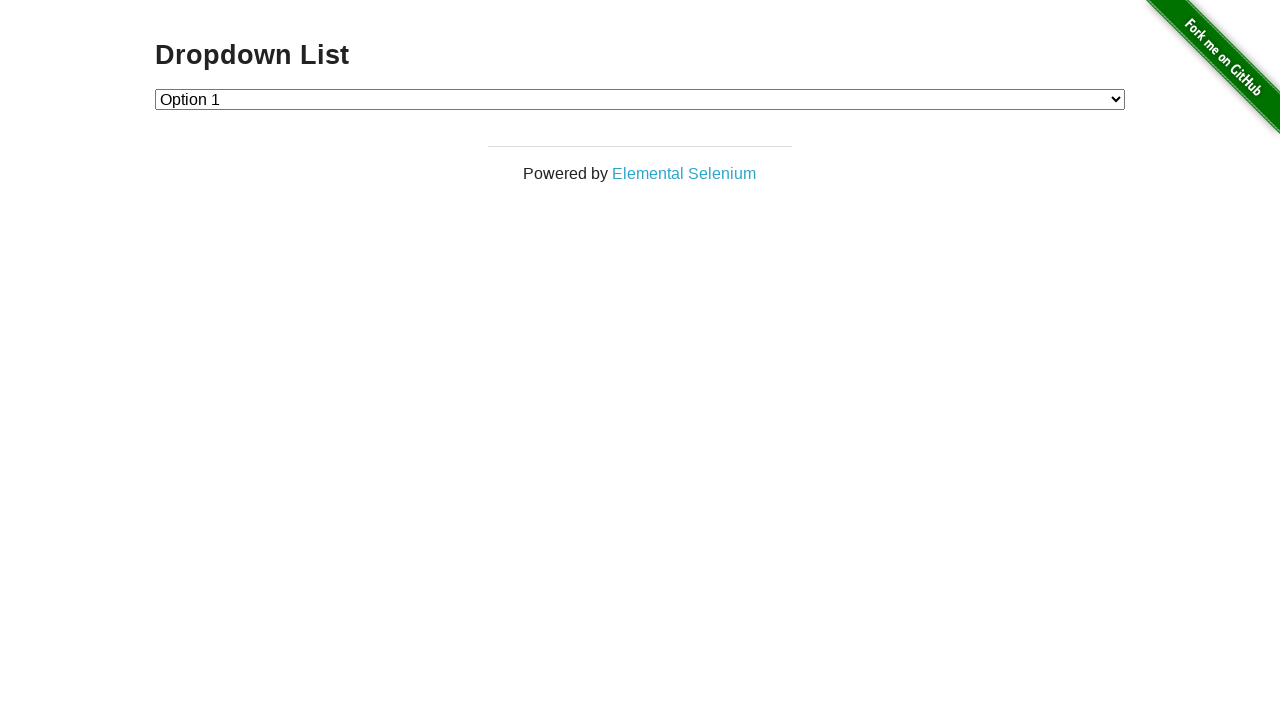

Counted dropdown options: 3 total options found
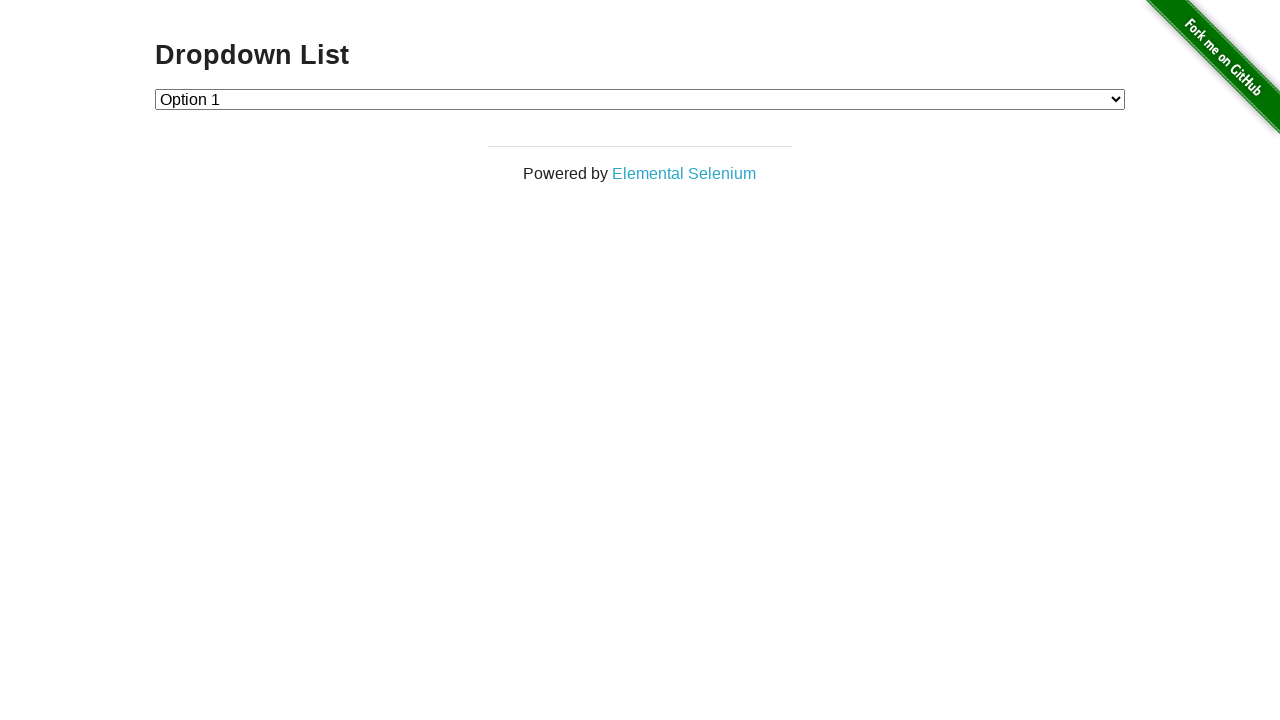

Verified dropdown size is not equal to 4
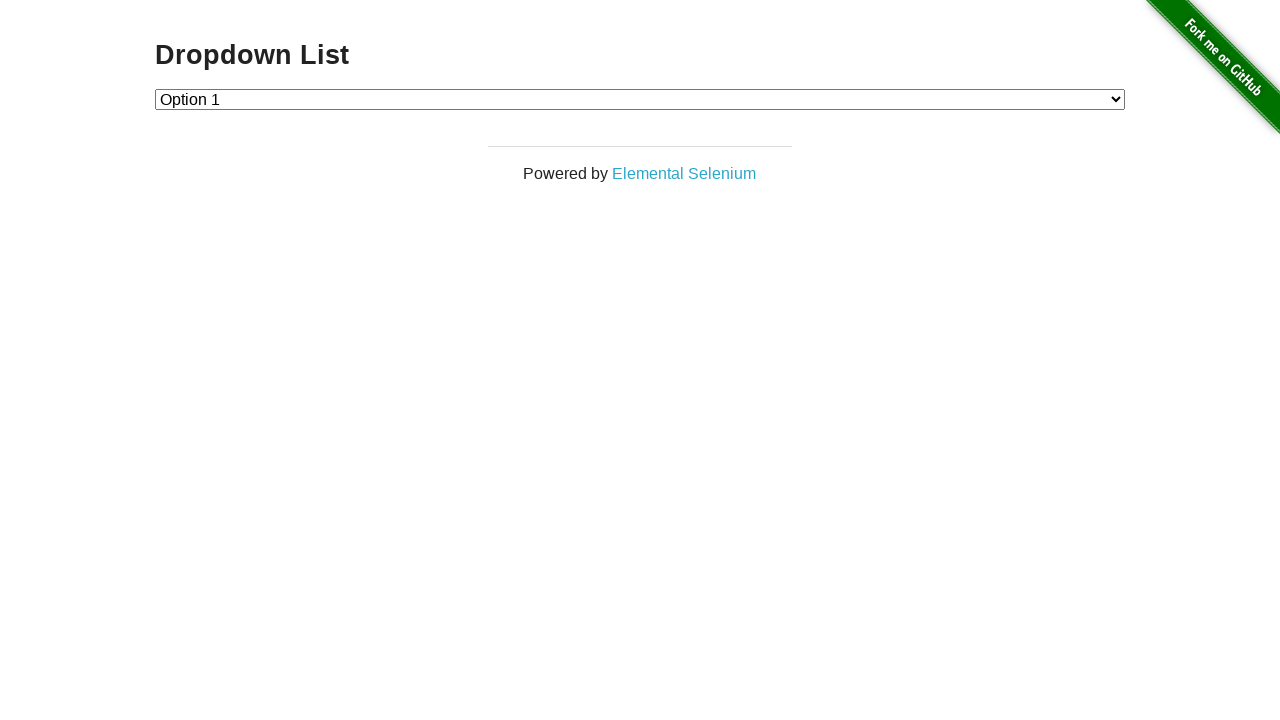

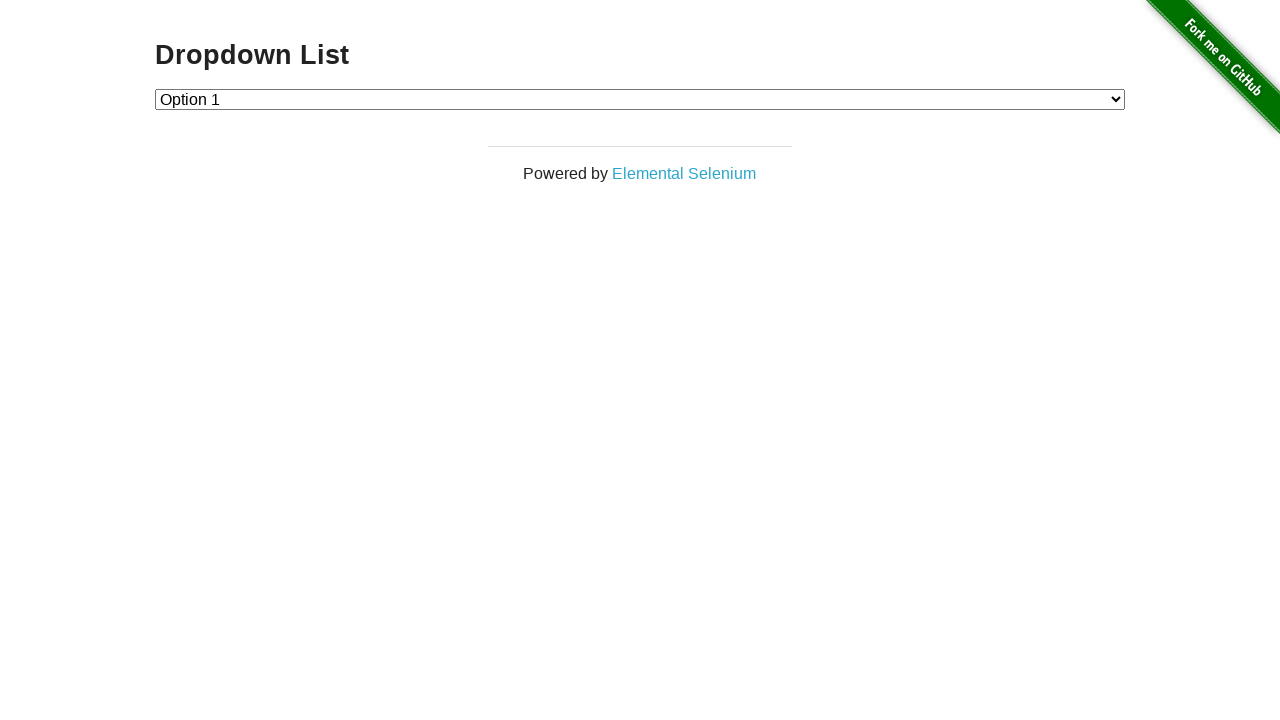